Tests jQuery UI draggable functionality by dragging an element 80 pixels to the right

Starting URL: https://jqueryui.com/draggable/

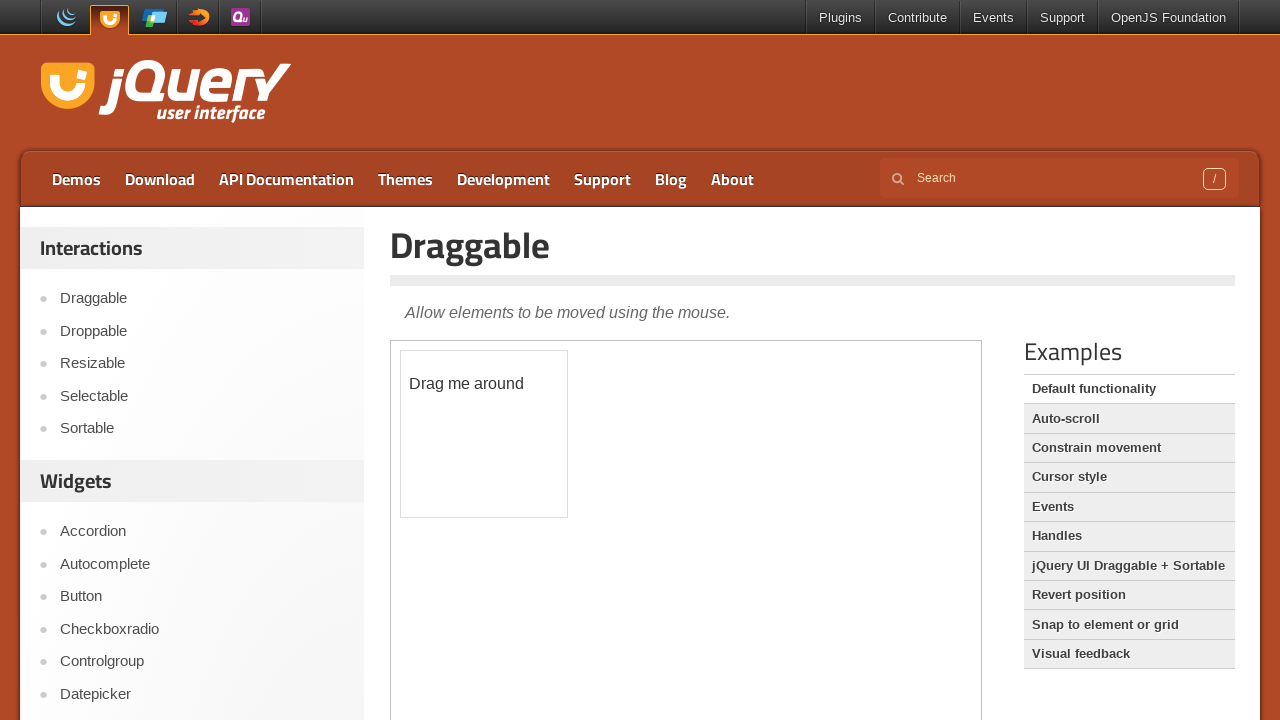

Located the iframe containing draggable element
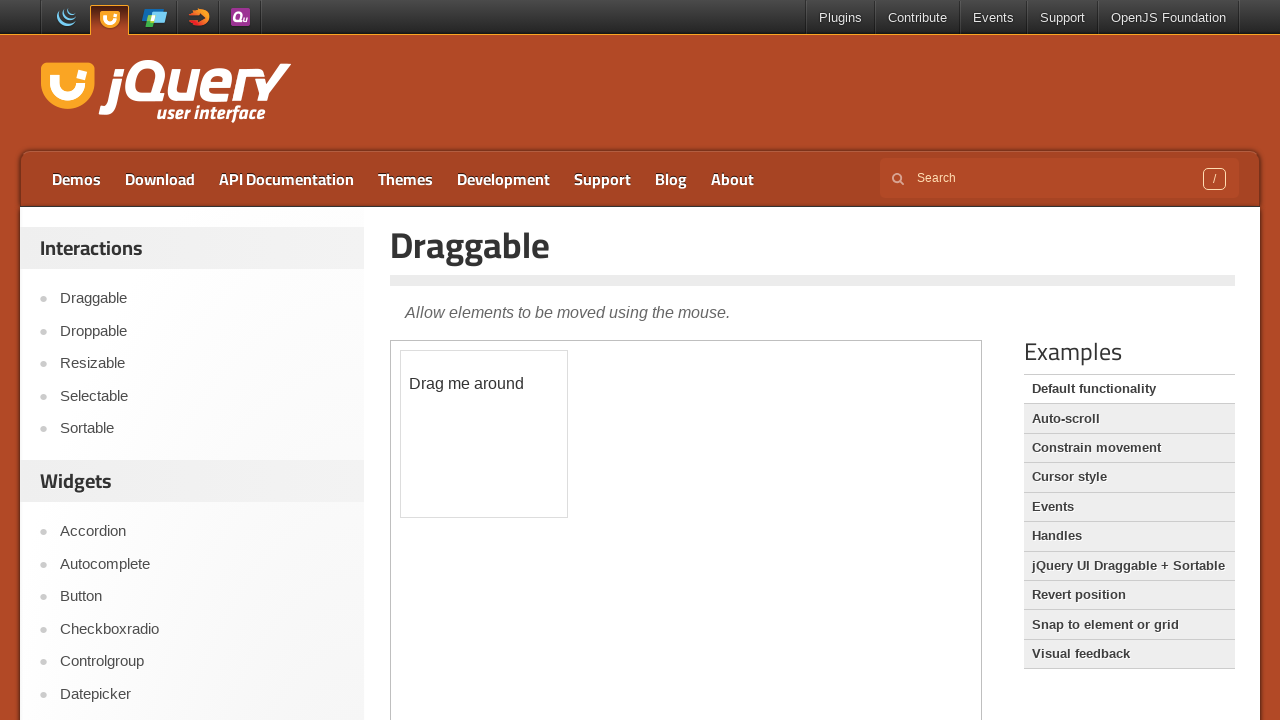

Located the draggable element with id 'draggable'
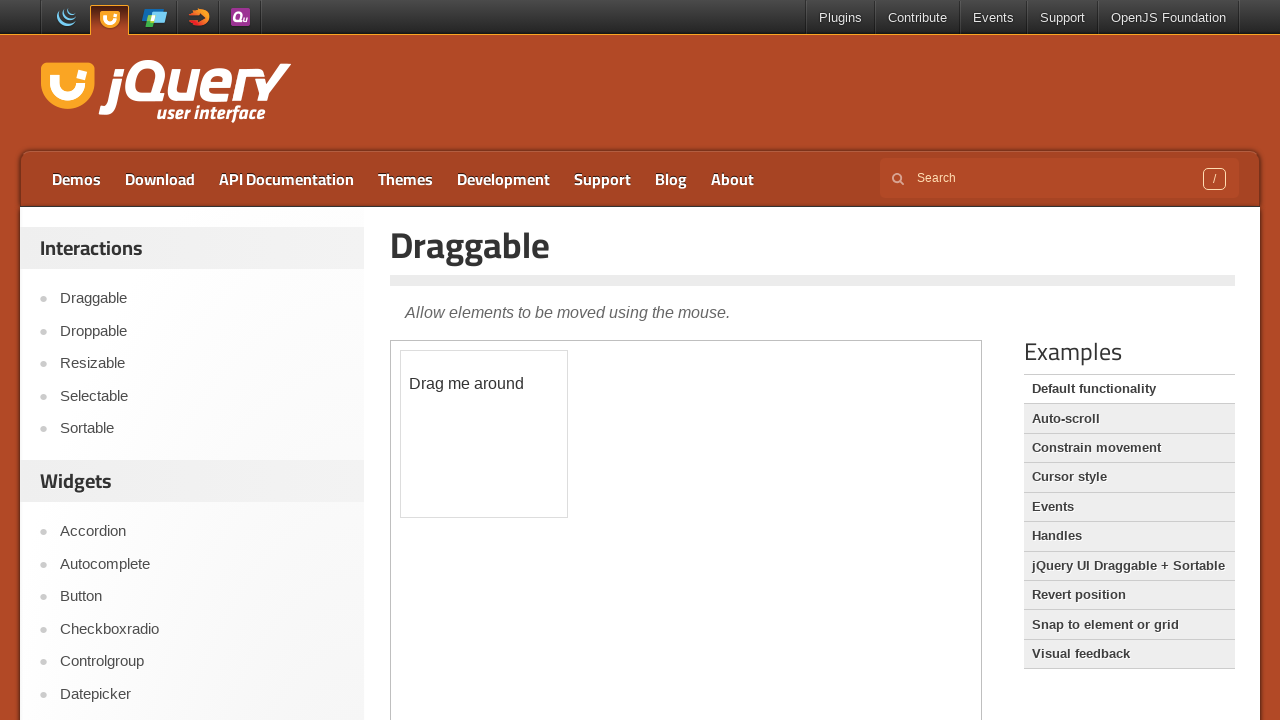

Dragged the element 80 pixels to the right at (481, 351)
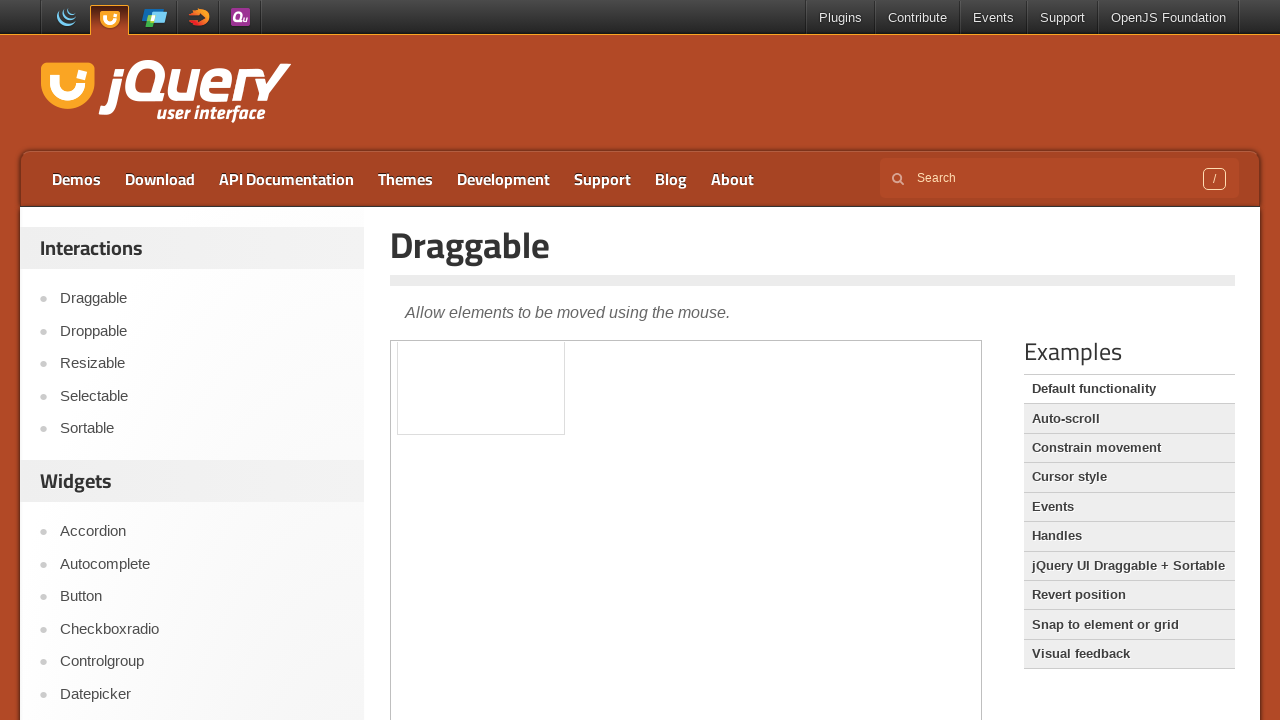

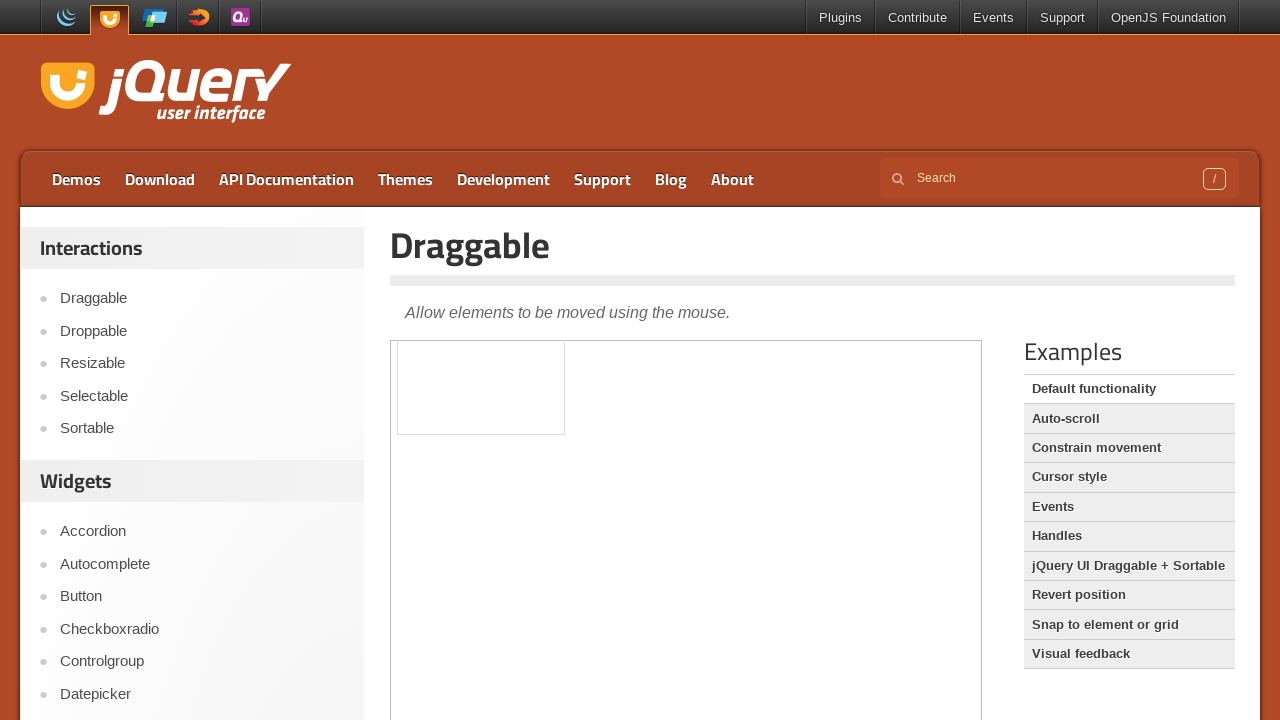